Tests browsing products by category (Laptops), selecting a product, adding it to the shopping cart, and verifying the product appears in the cart

Starting URL: https://demoblaze.com

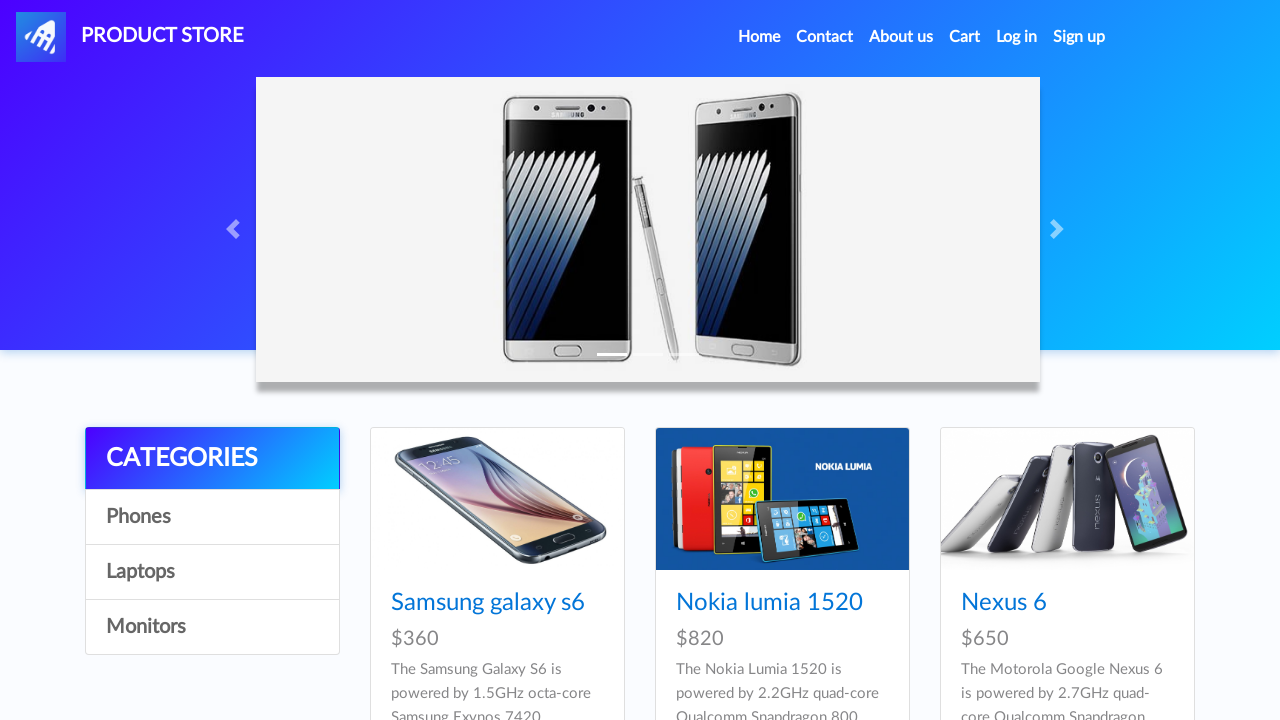

Clicked on Laptops category at (212, 572) on a[onclick="byCat('notebook')"]
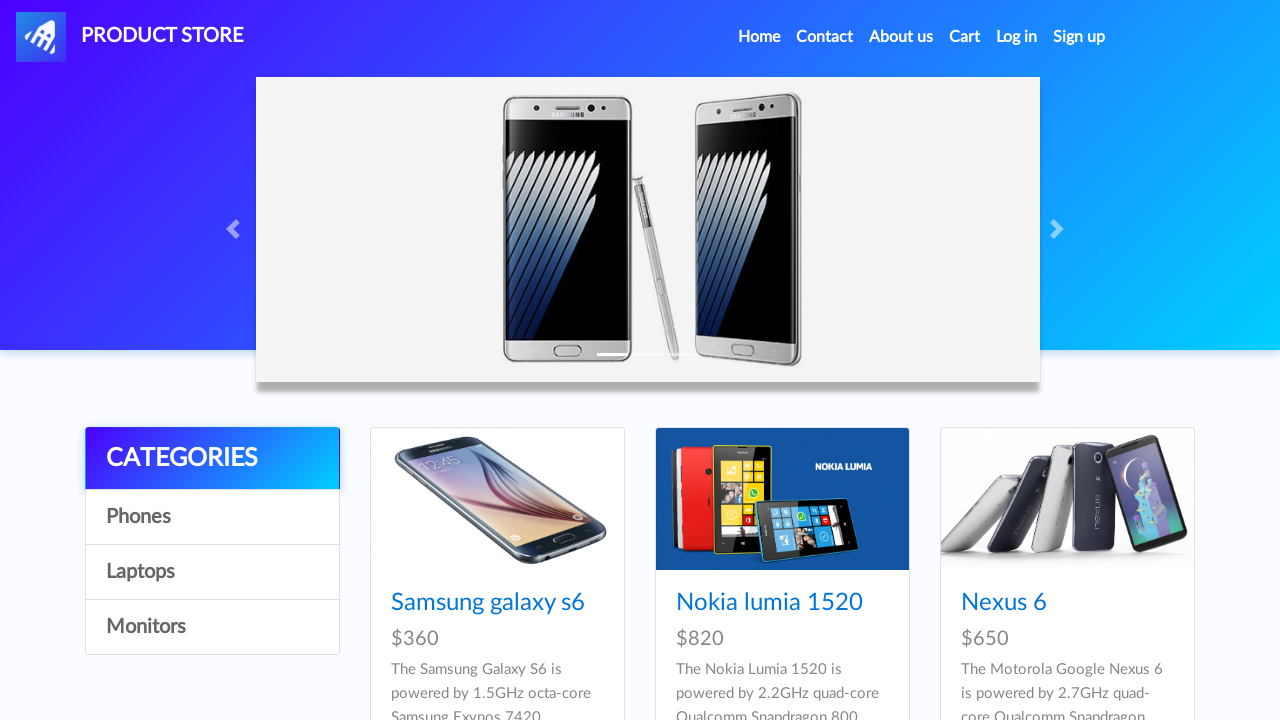

Waited for Laptops category page to load
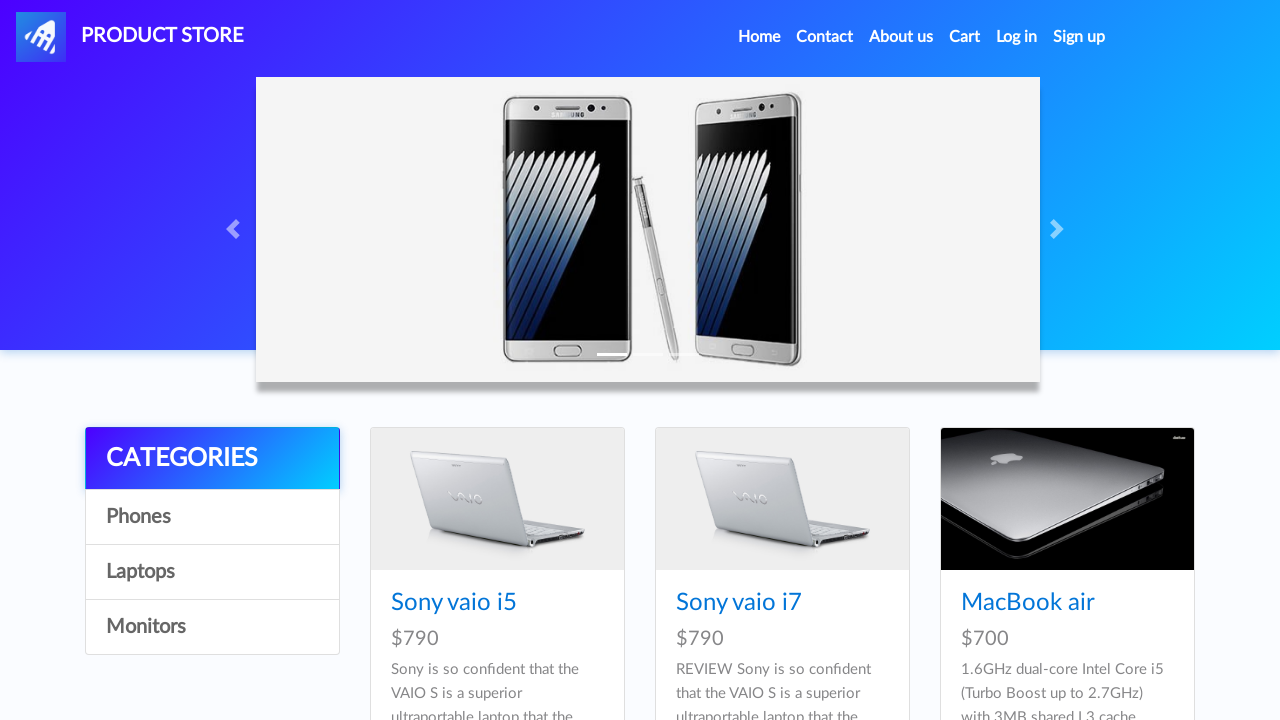

Clicked on the first laptop product at (454, 603) on #tbodyid > div:nth-child(1) > div > div > h4 > a
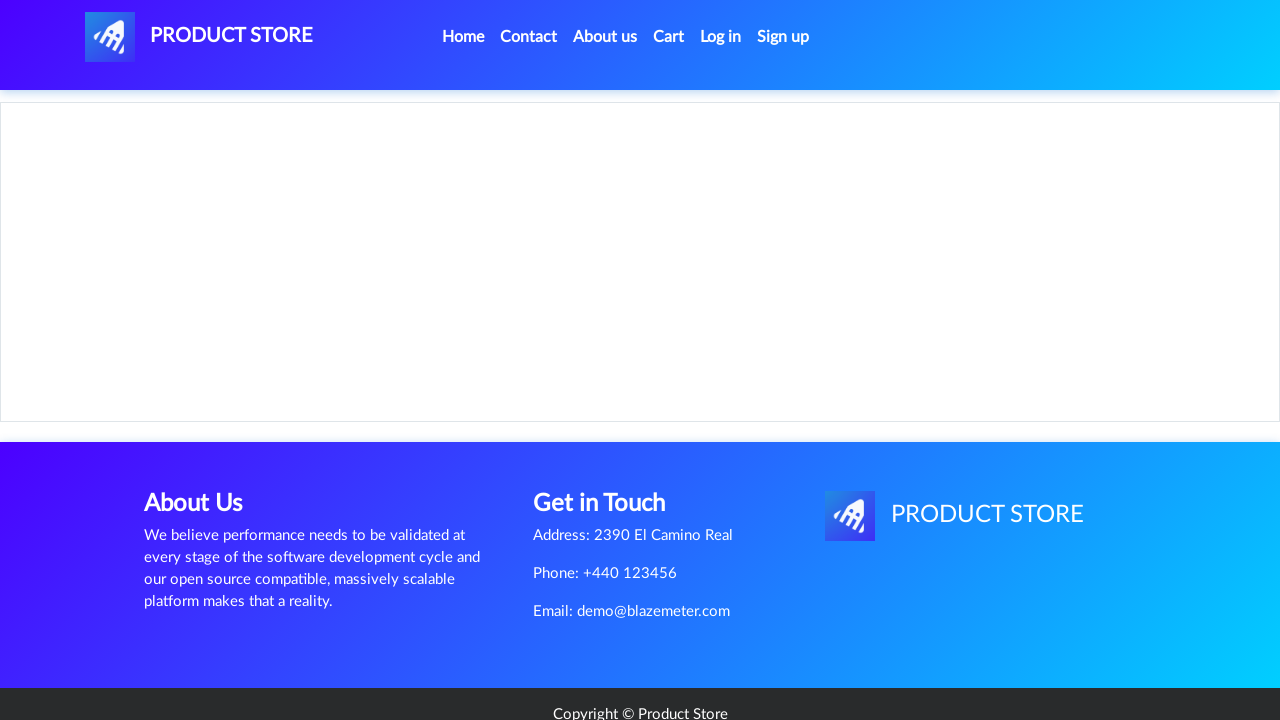

Product details page loaded, product name selector found
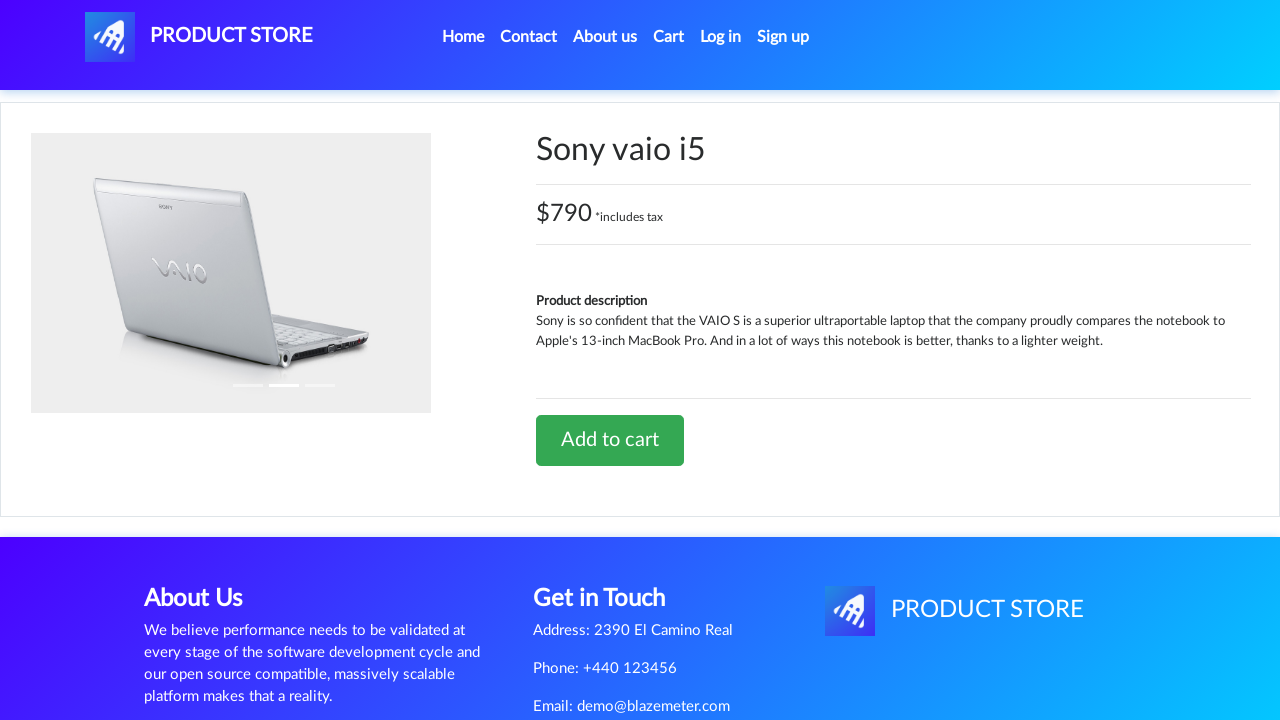

Retrieved laptop product name: Sony vaio i5
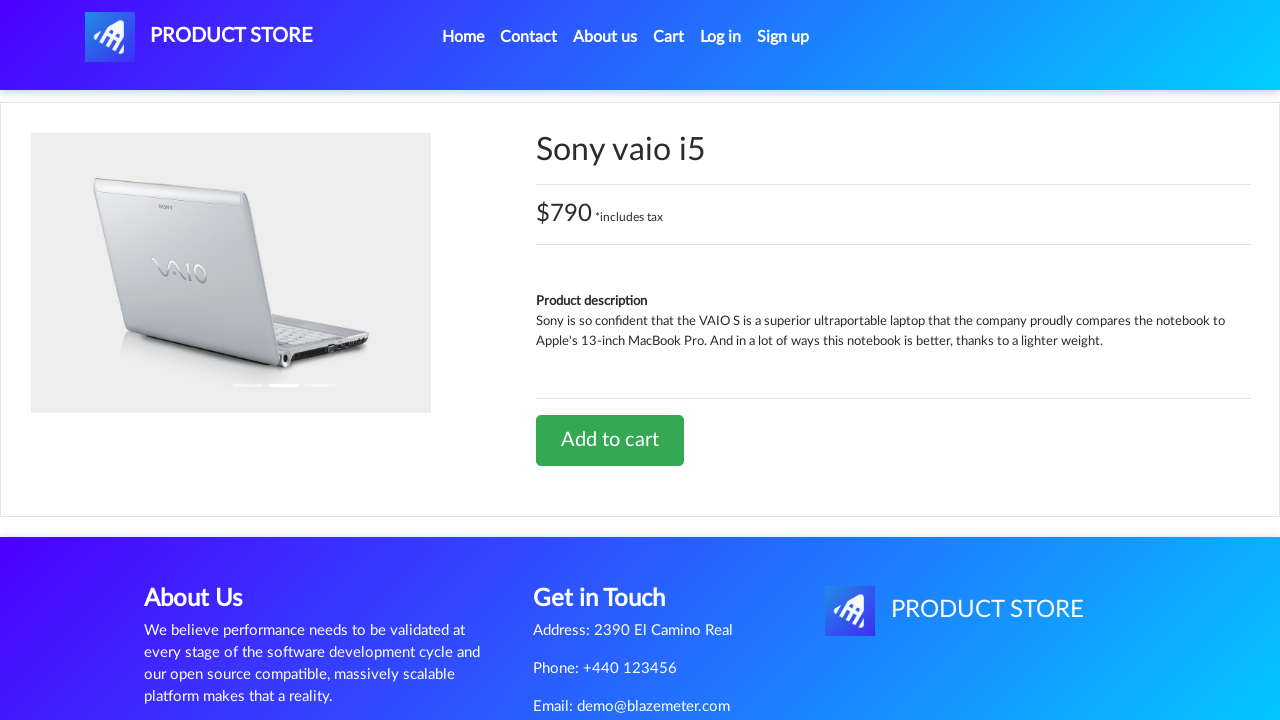

Clicked Add to cart button at (610, 440) on .btn.btn-success.btn-lg
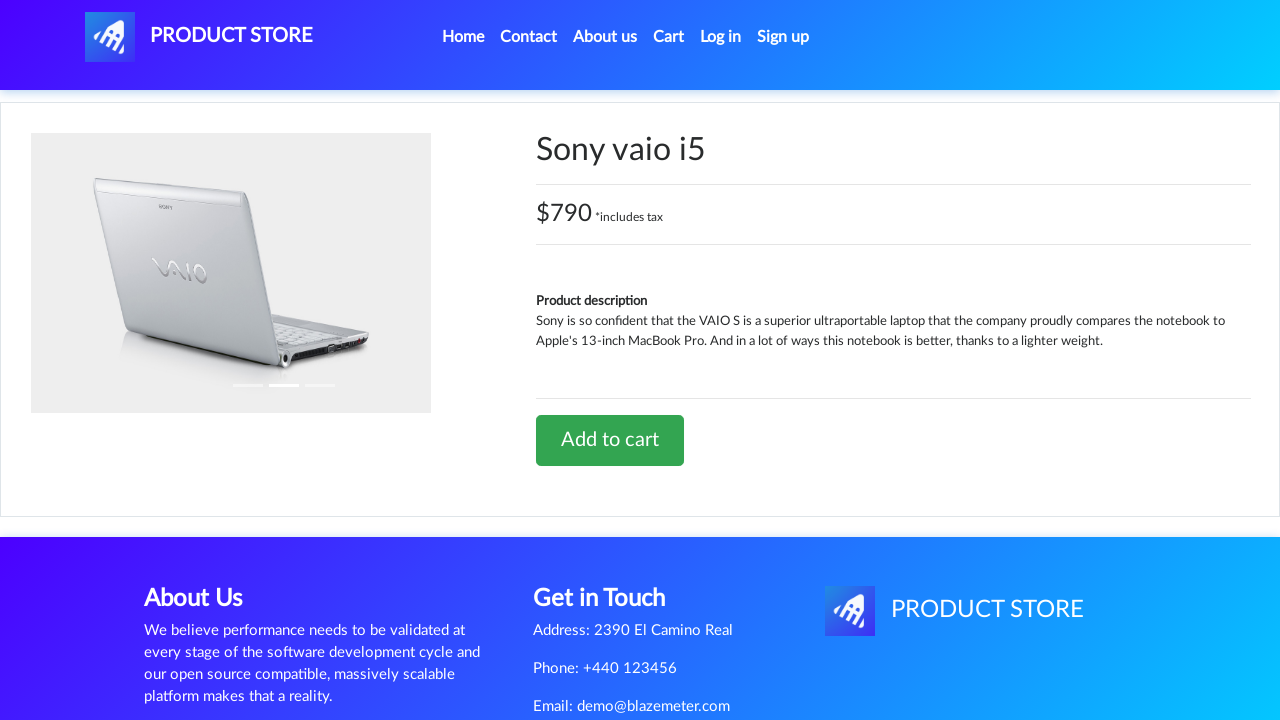

Waited for add to cart confirmation
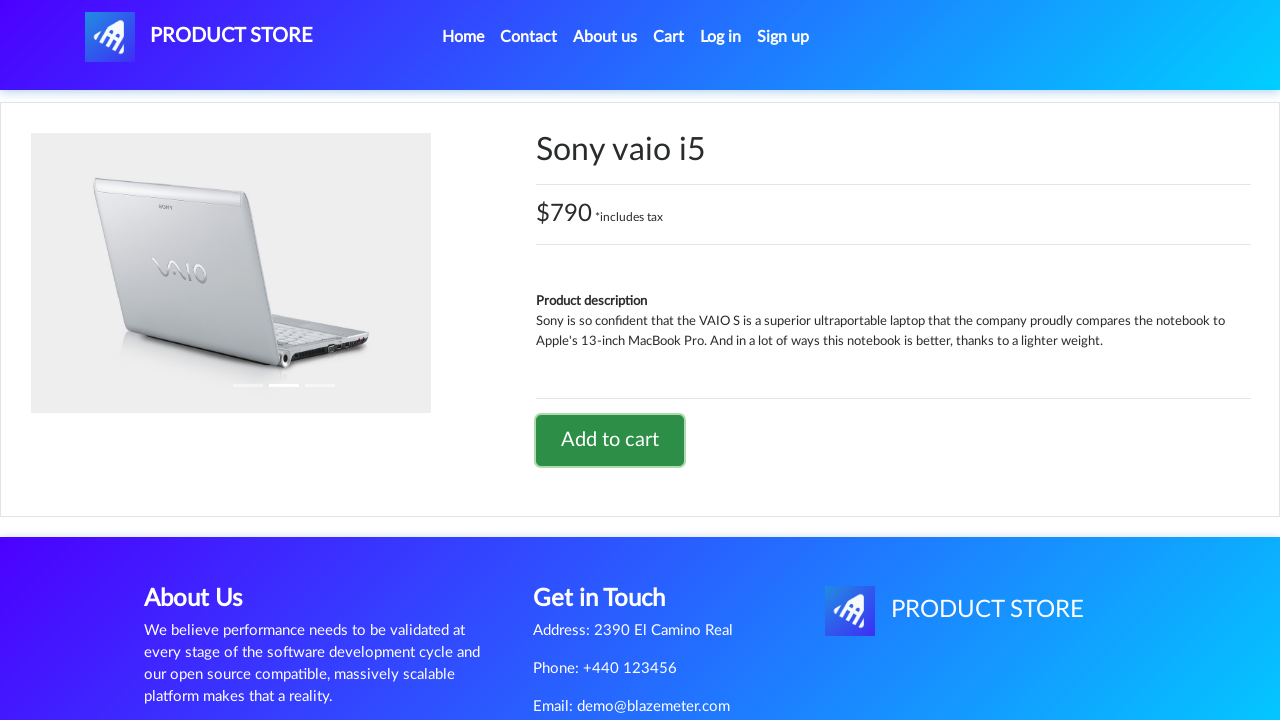

Set up dialog handler to accept confirmation alert
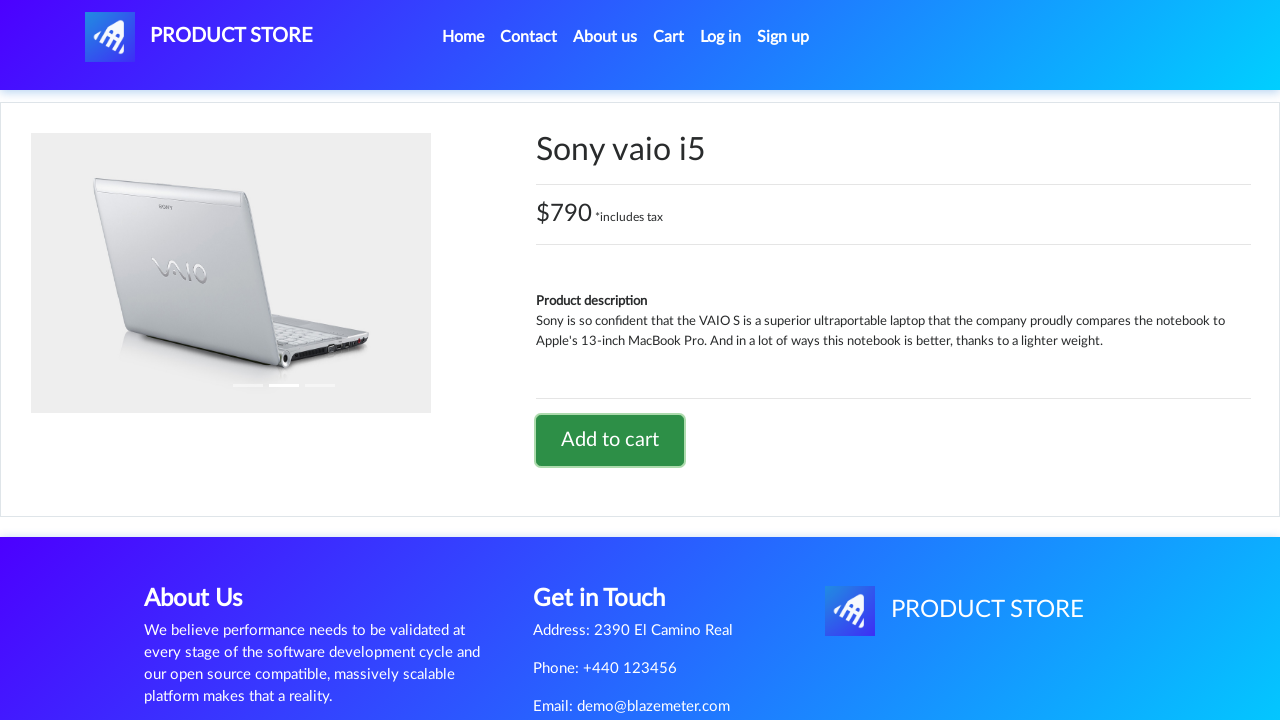

Clicked on Cart link to navigate to shopping cart at (669, 37) on #cartur
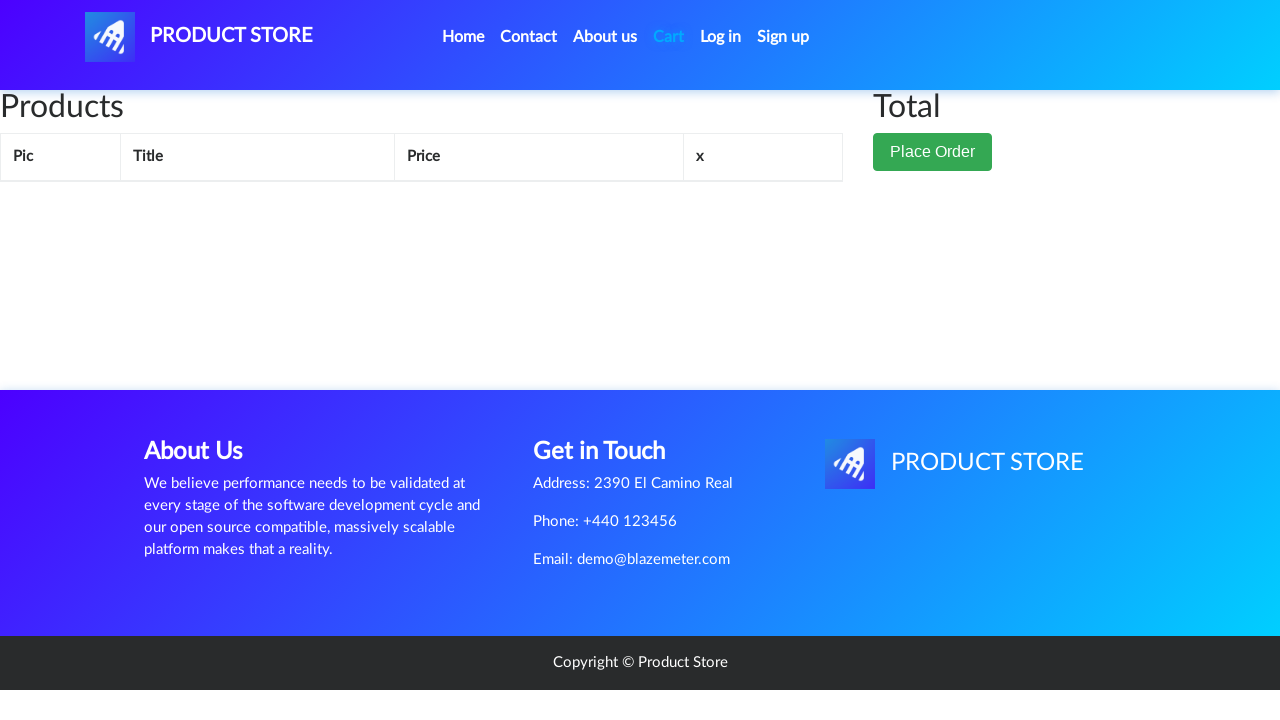

Cart page loaded, cart table body found
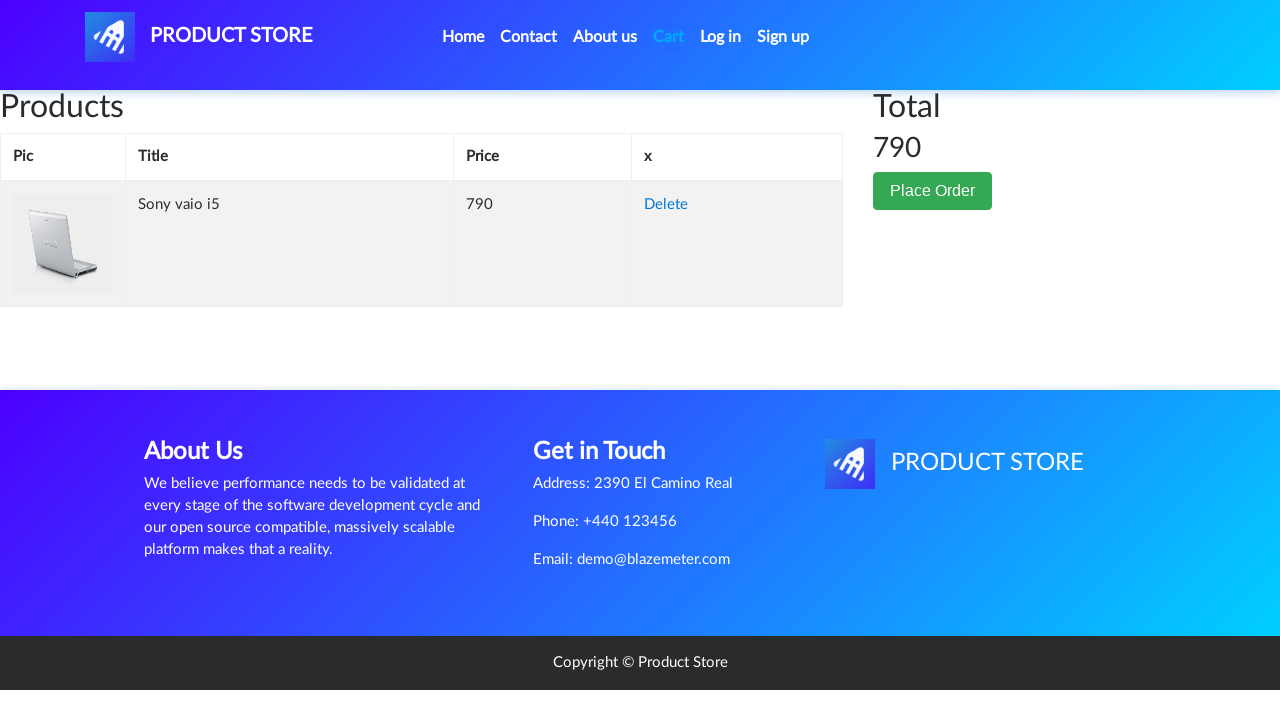

Verified laptop 'Sony vaio i5' is present in the shopping cart
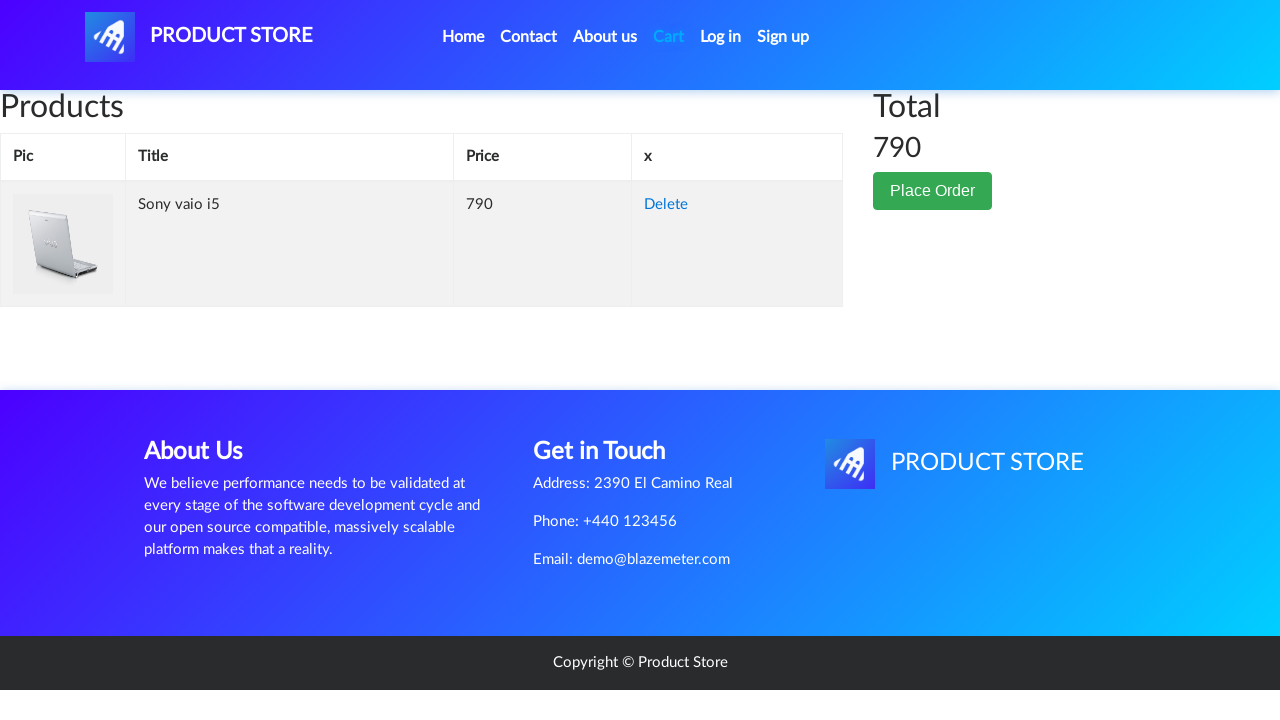

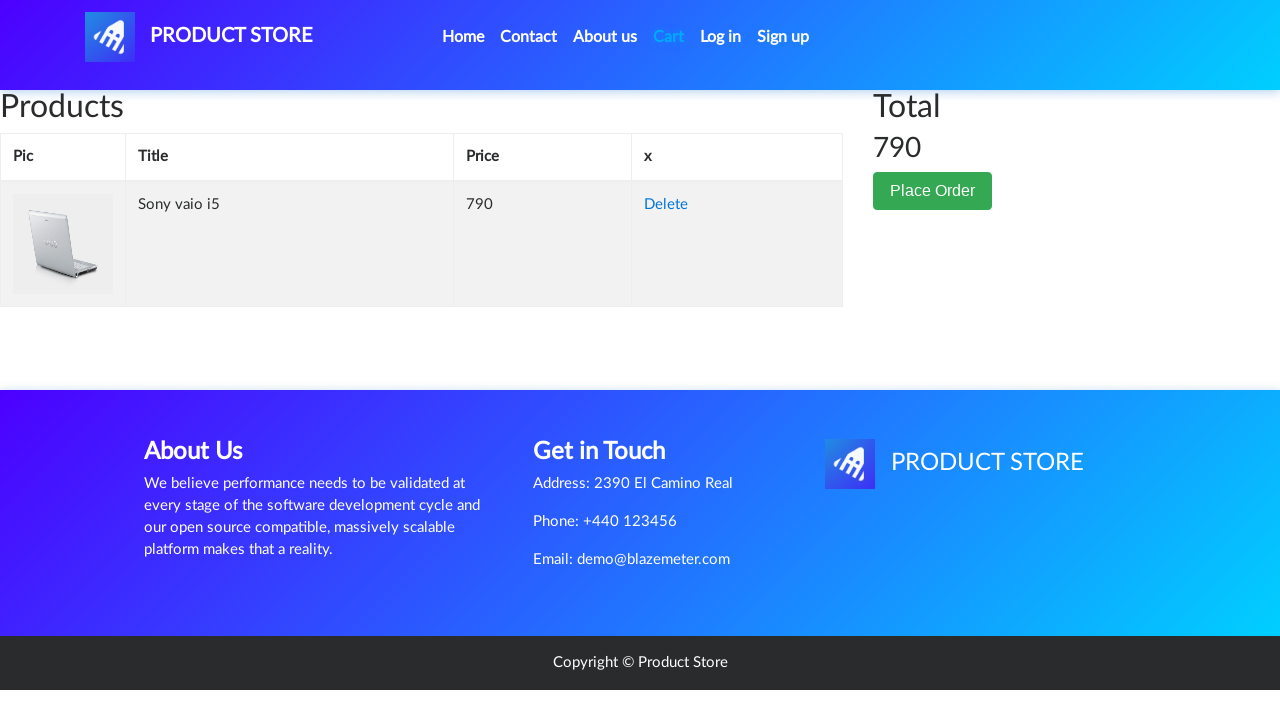